Tests navigation between All, Active, and Completed filters using links and browser back button

Starting URL: https://demo.playwright.dev/todomvc

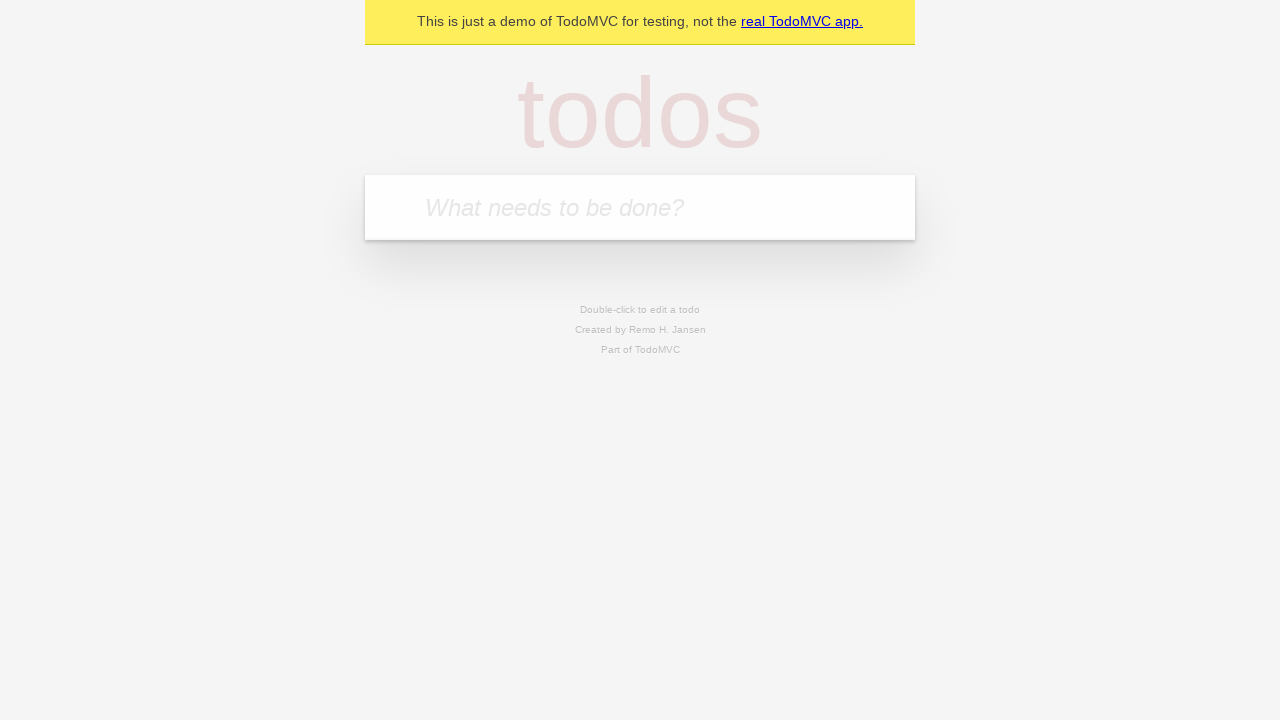

Filled todo input with 'buy some cheese' on internal:attr=[placeholder="What needs to be done?"i]
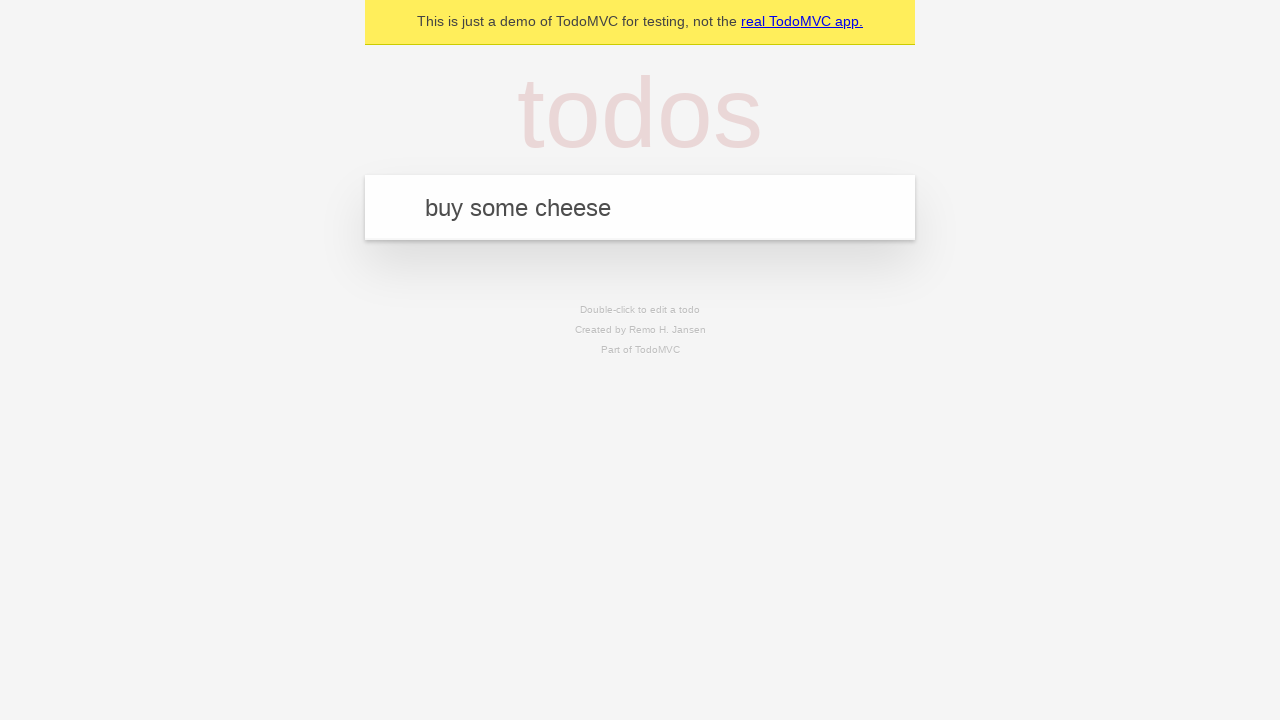

Pressed Enter to create first todo on internal:attr=[placeholder="What needs to be done?"i]
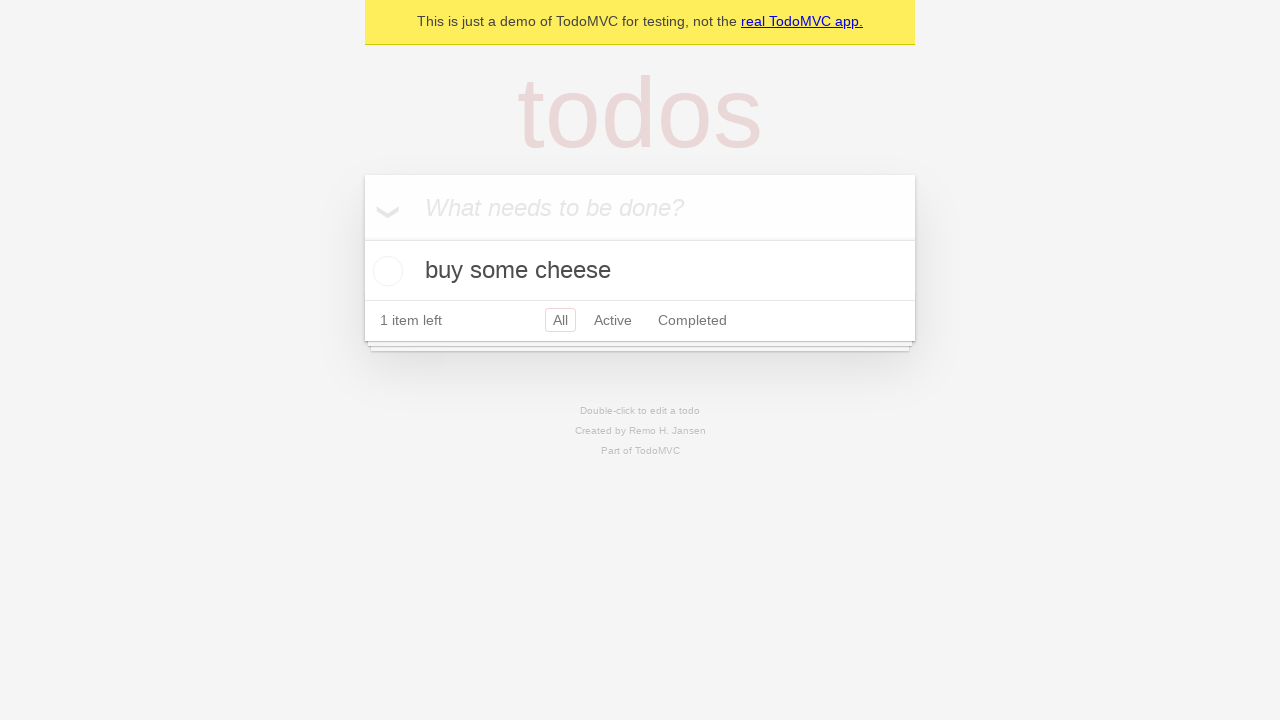

Filled todo input with 'feed the cat' on internal:attr=[placeholder="What needs to be done?"i]
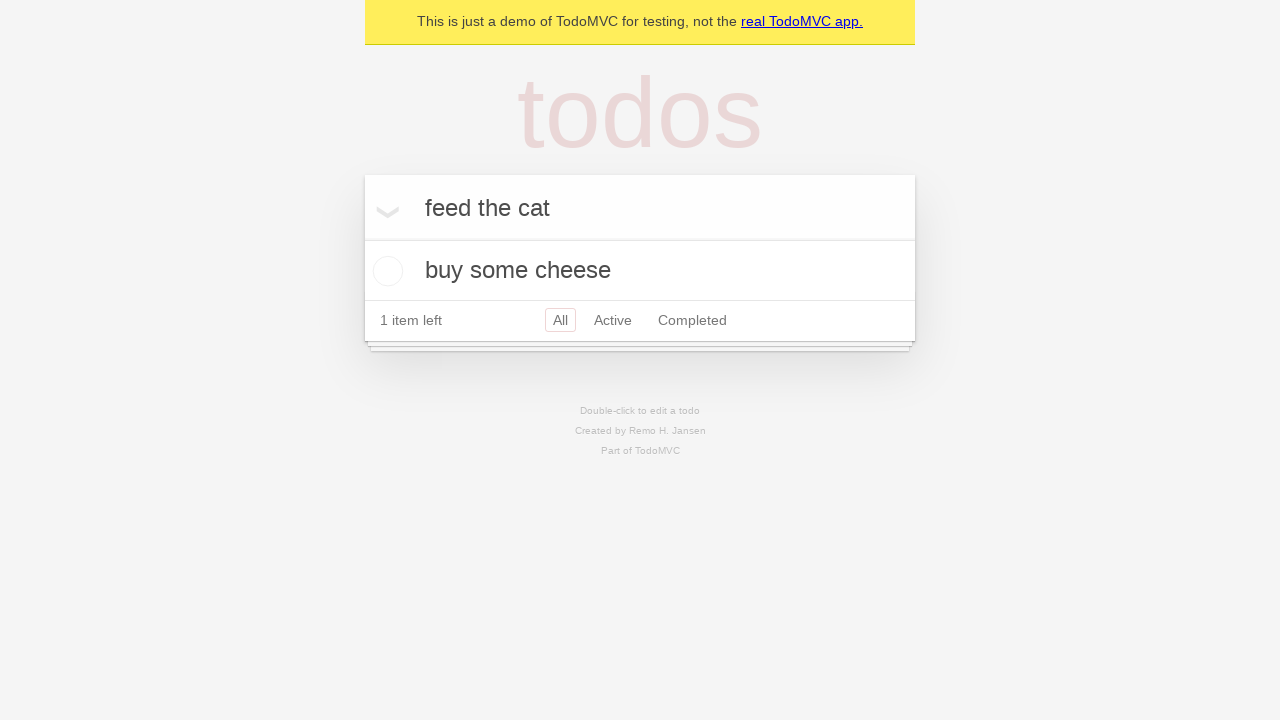

Pressed Enter to create second todo on internal:attr=[placeholder="What needs to be done?"i]
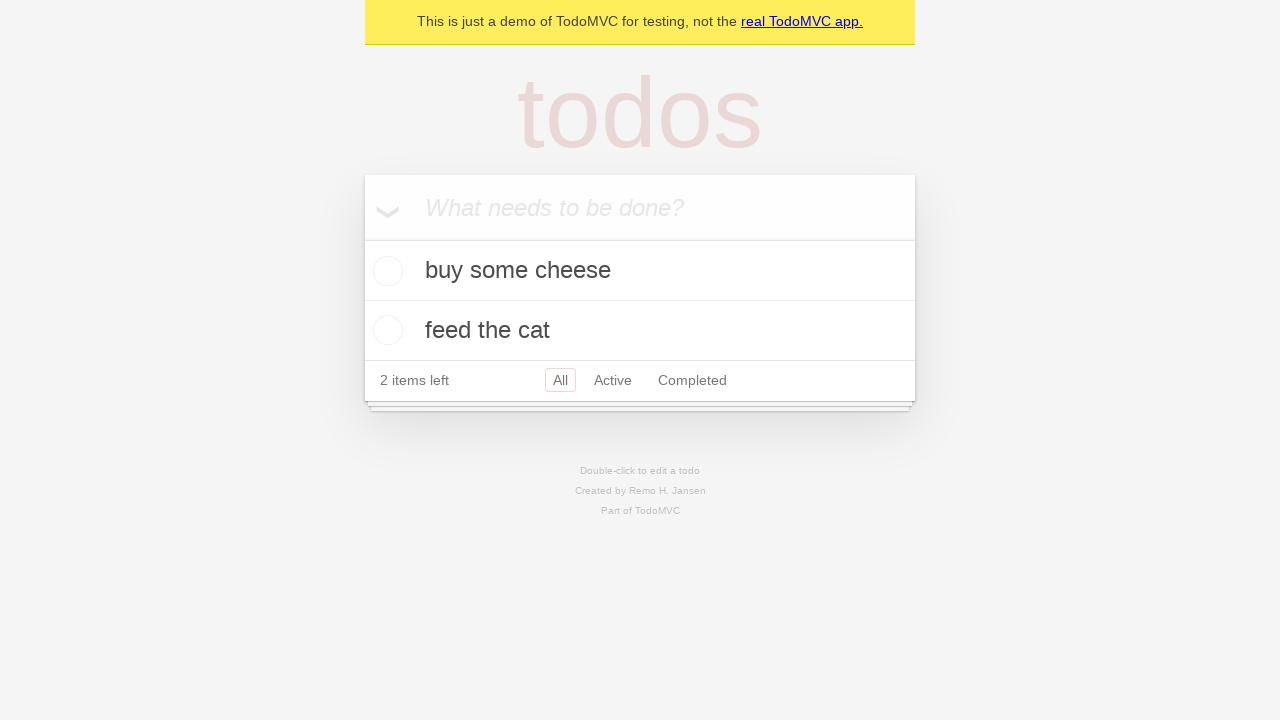

Filled todo input with 'book a doctors appointment' on internal:attr=[placeholder="What needs to be done?"i]
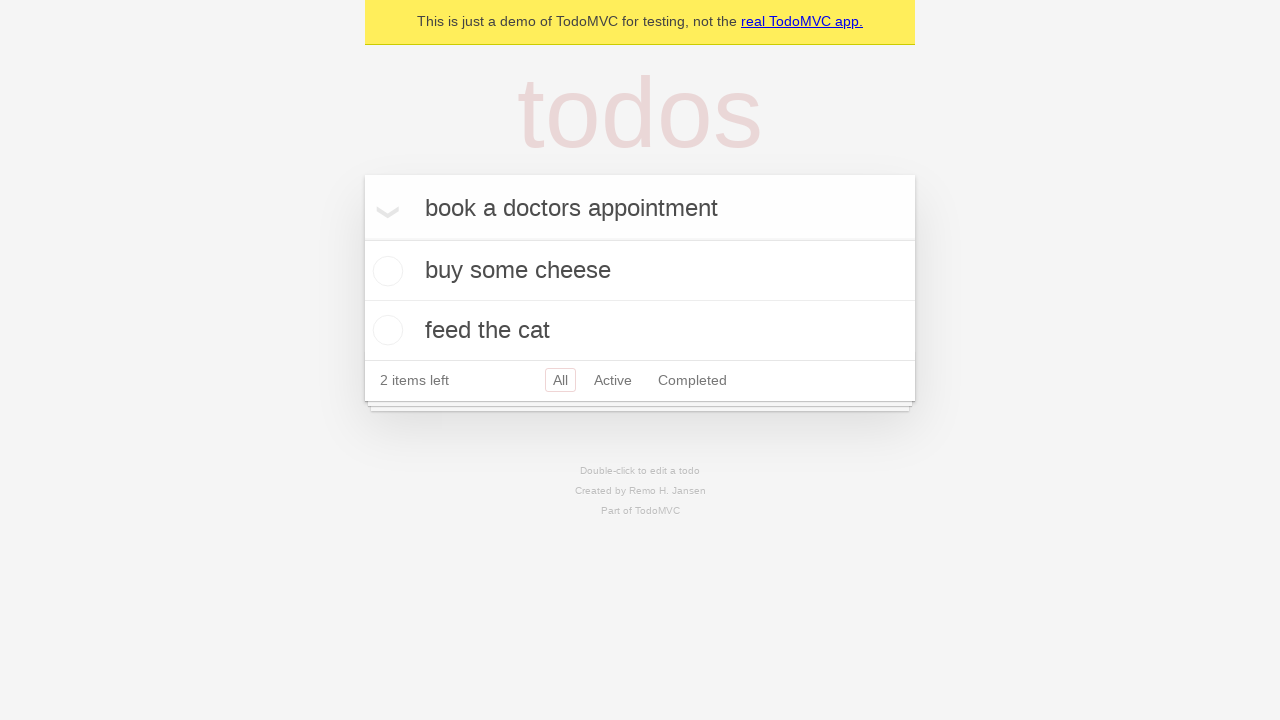

Pressed Enter to create third todo on internal:attr=[placeholder="What needs to be done?"i]
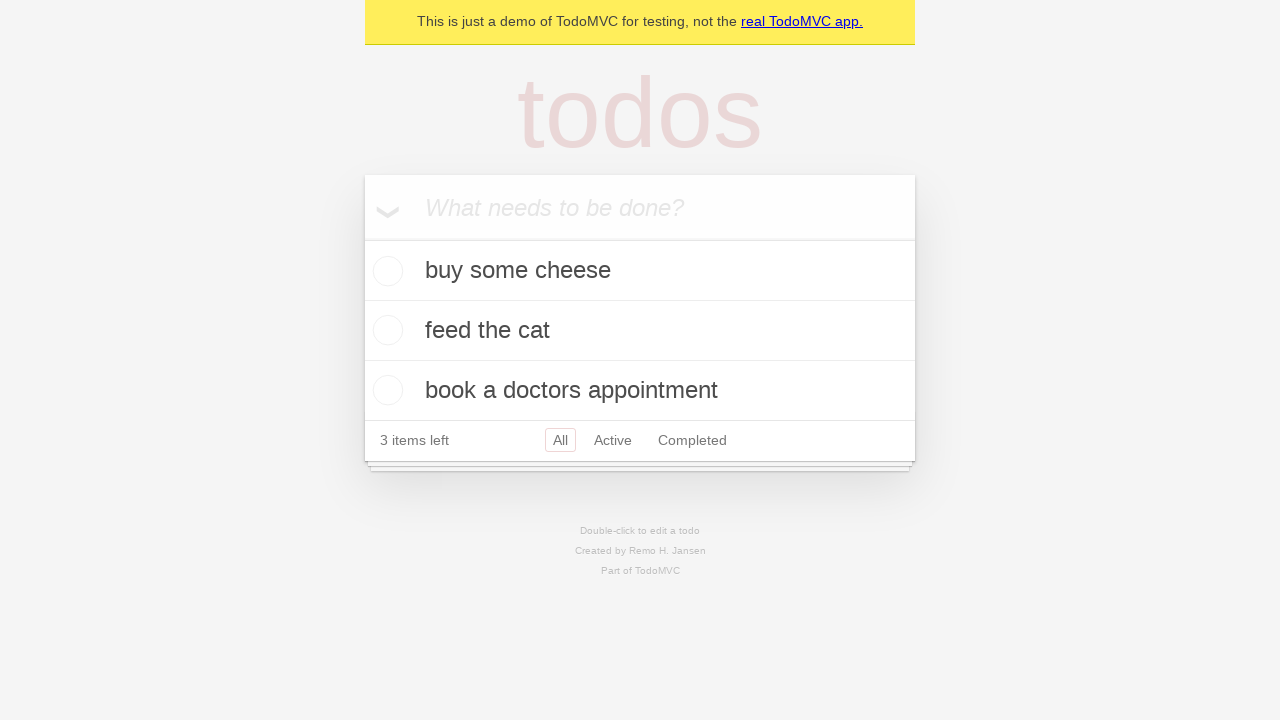

All three todos have been created and are visible
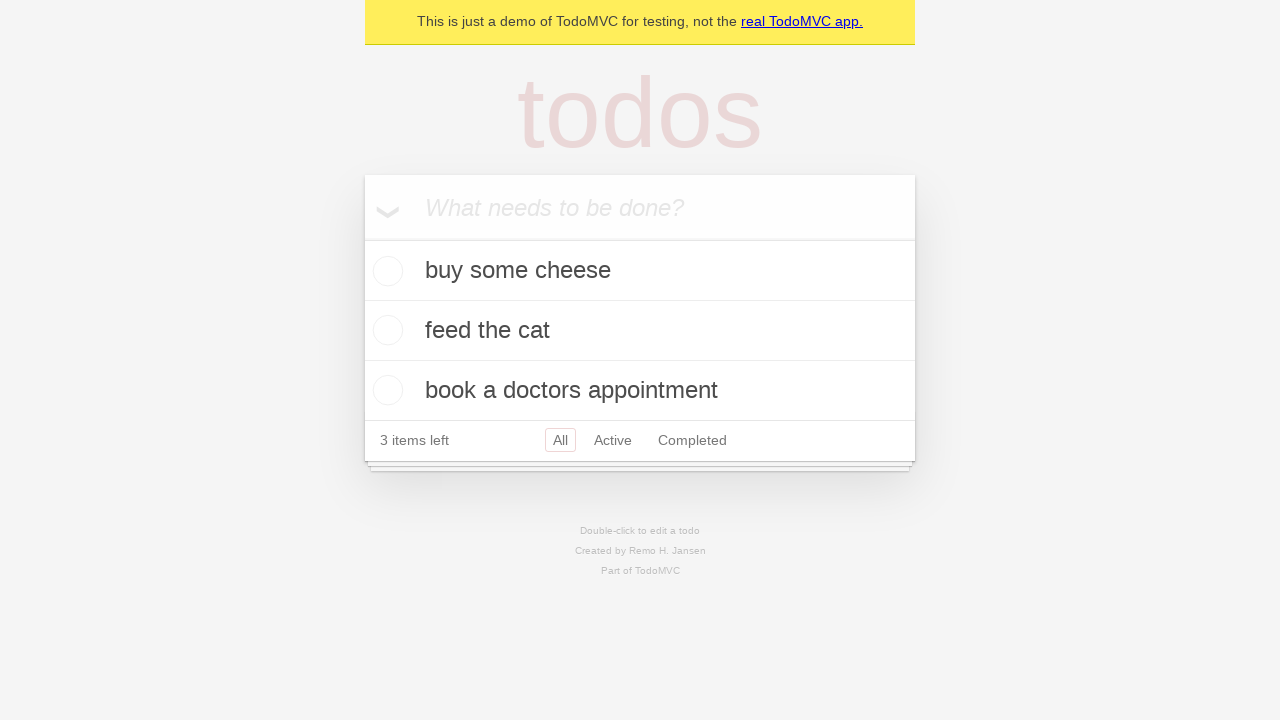

Checked the second todo item at (385, 330) on .todo-list li .toggle >> nth=1
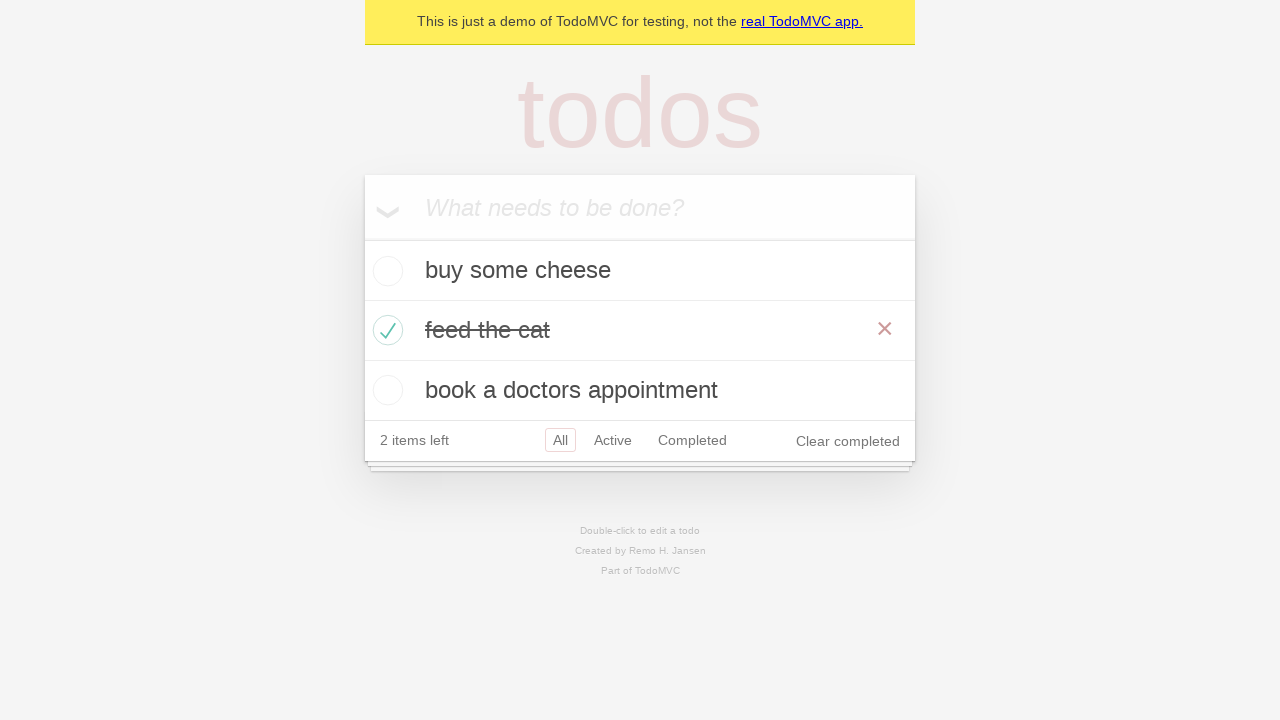

Clicked All filter link at (560, 440) on internal:role=link[name="All"i]
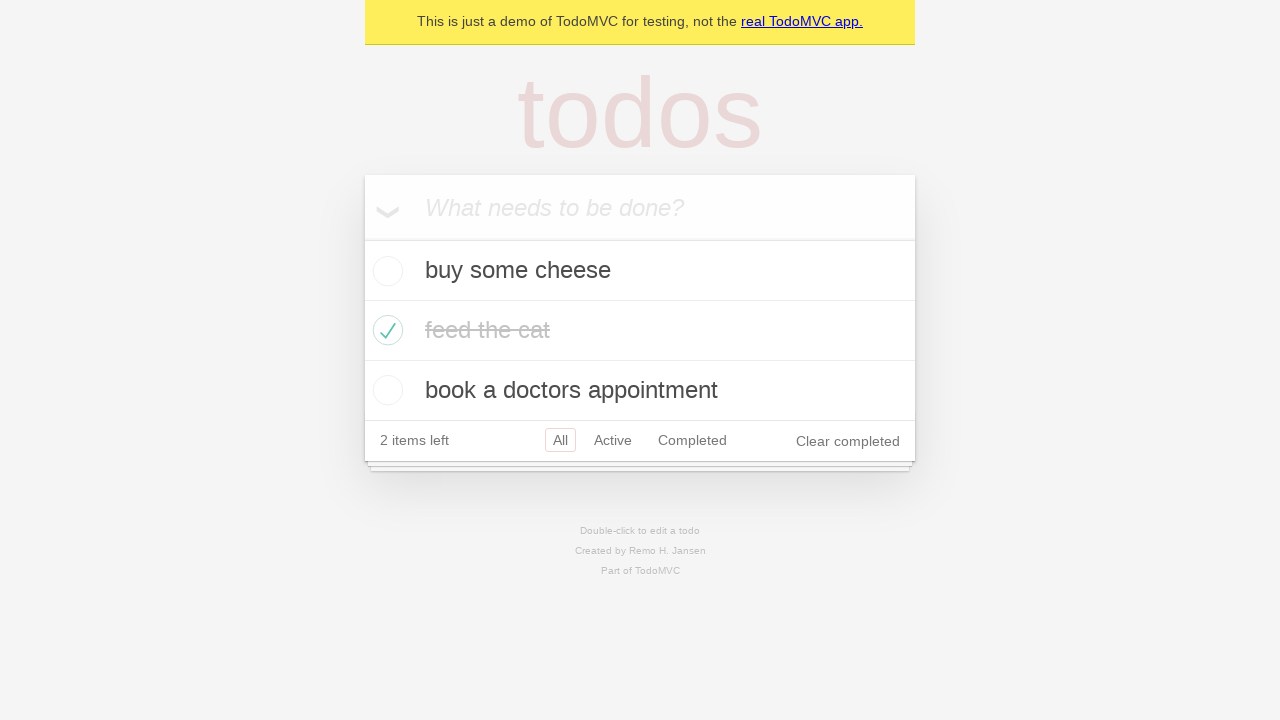

Clicked Active filter link at (613, 440) on internal:role=link[name="Active"i]
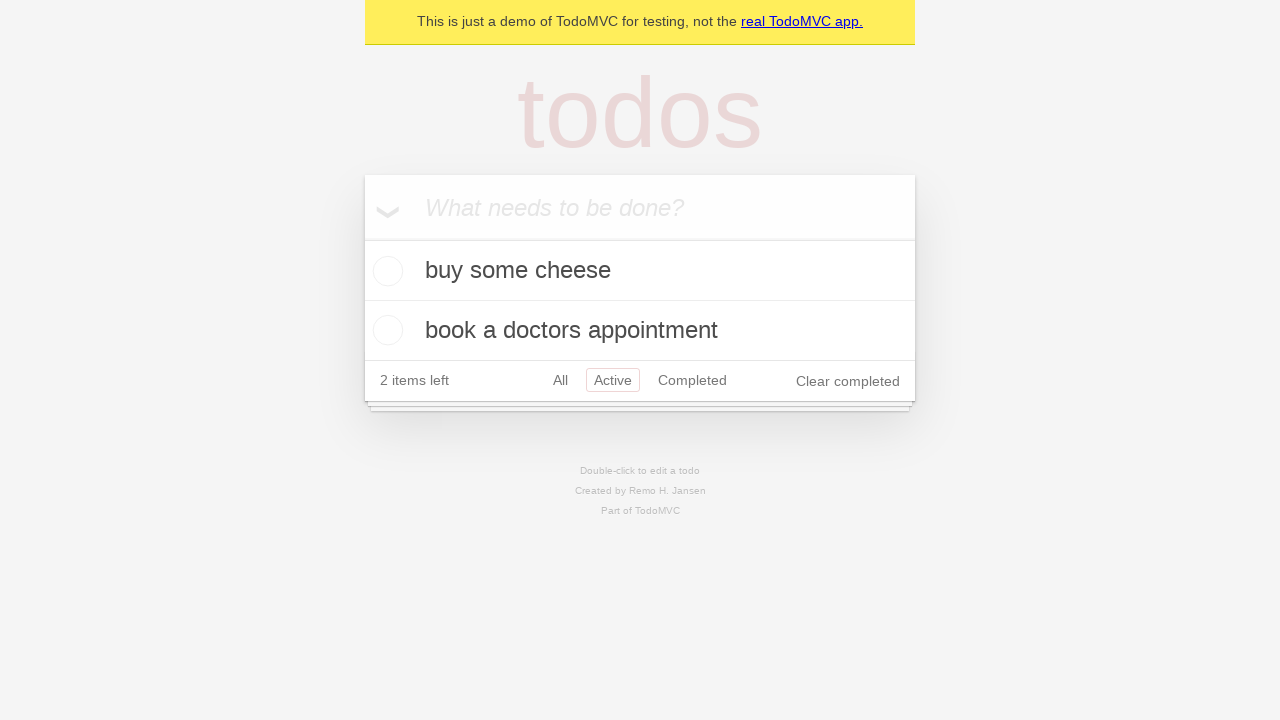

Clicked Completed filter link at (692, 380) on internal:role=link[name="Completed"i]
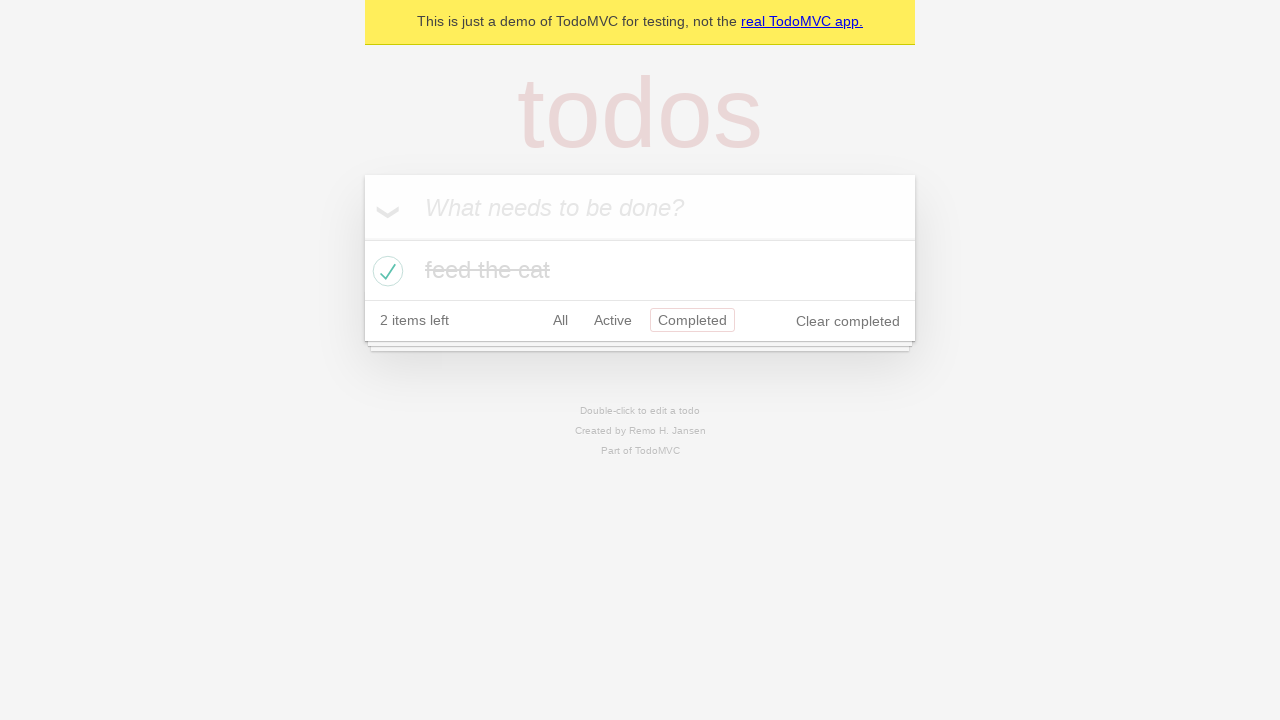

Navigated back from Completed filter to Active filter
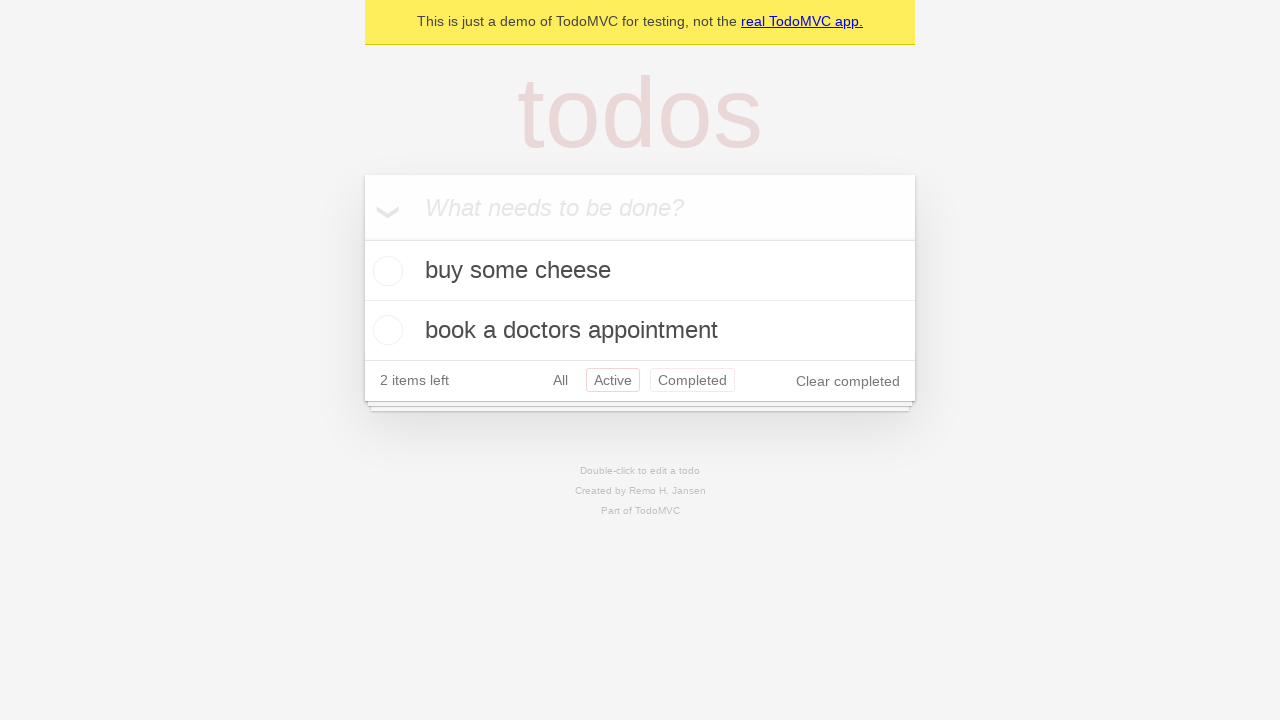

Navigated back from Active filter to All filter
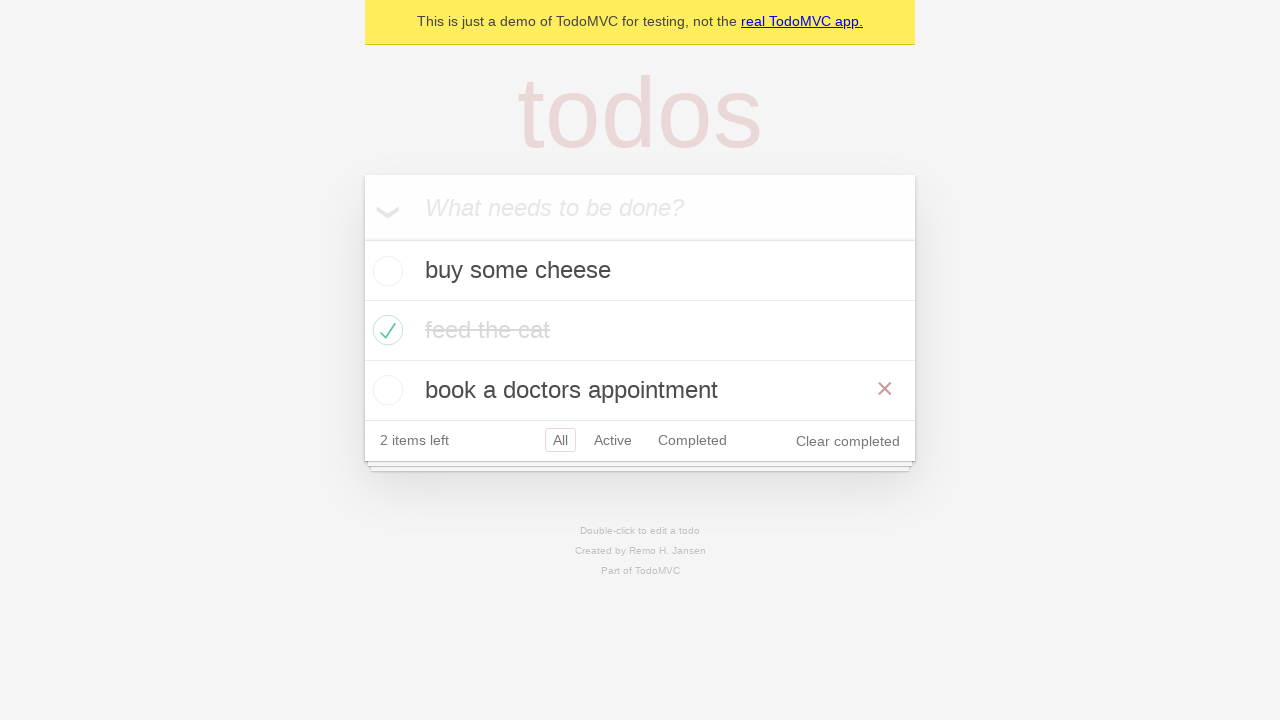

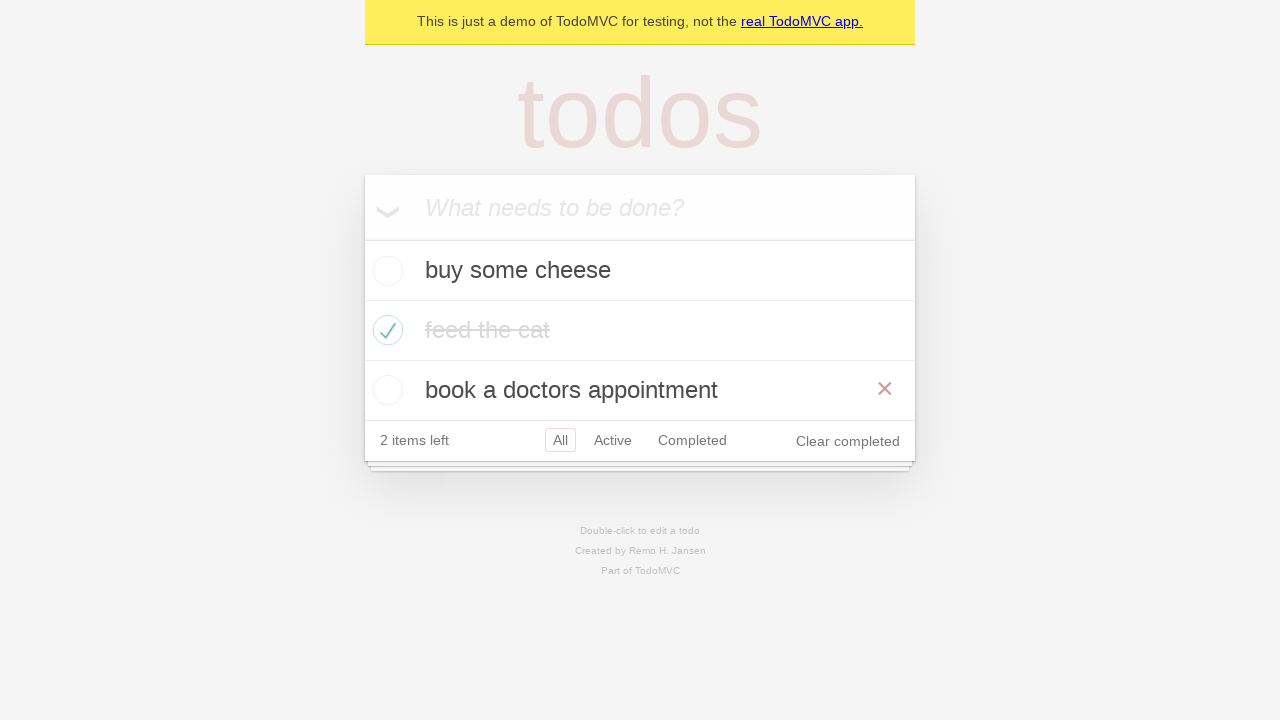